Loads the homepage and verifies the page title contains "Accueil | Impact CO2"

Starting URL: https://impactco2.fr/

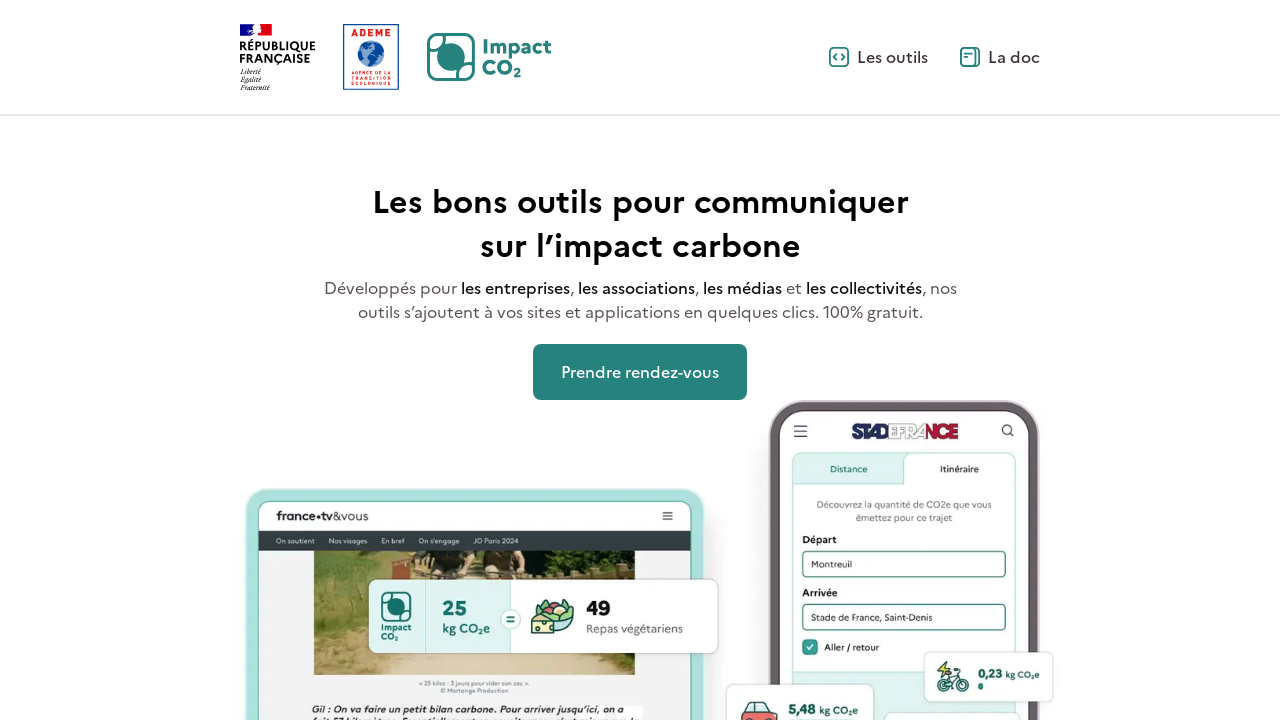

Navigated to Impact CO2 homepage
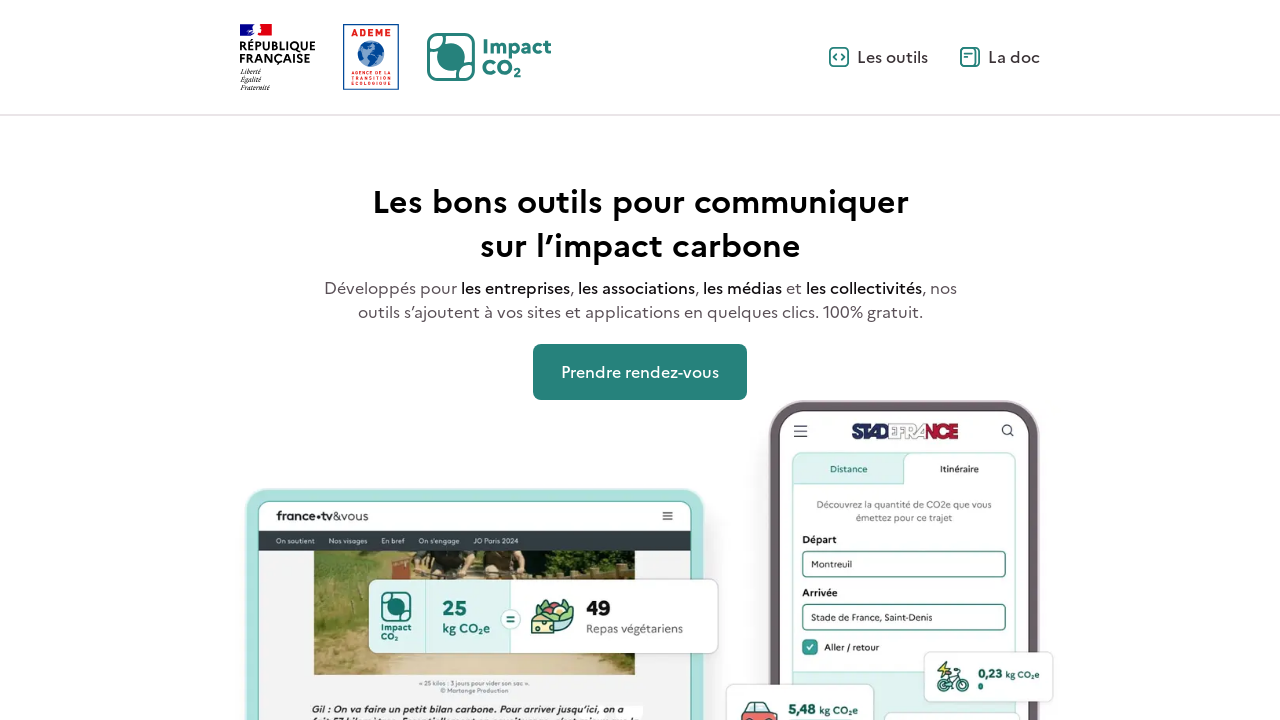

Verified page title contains 'Accueil | Impact CO2'
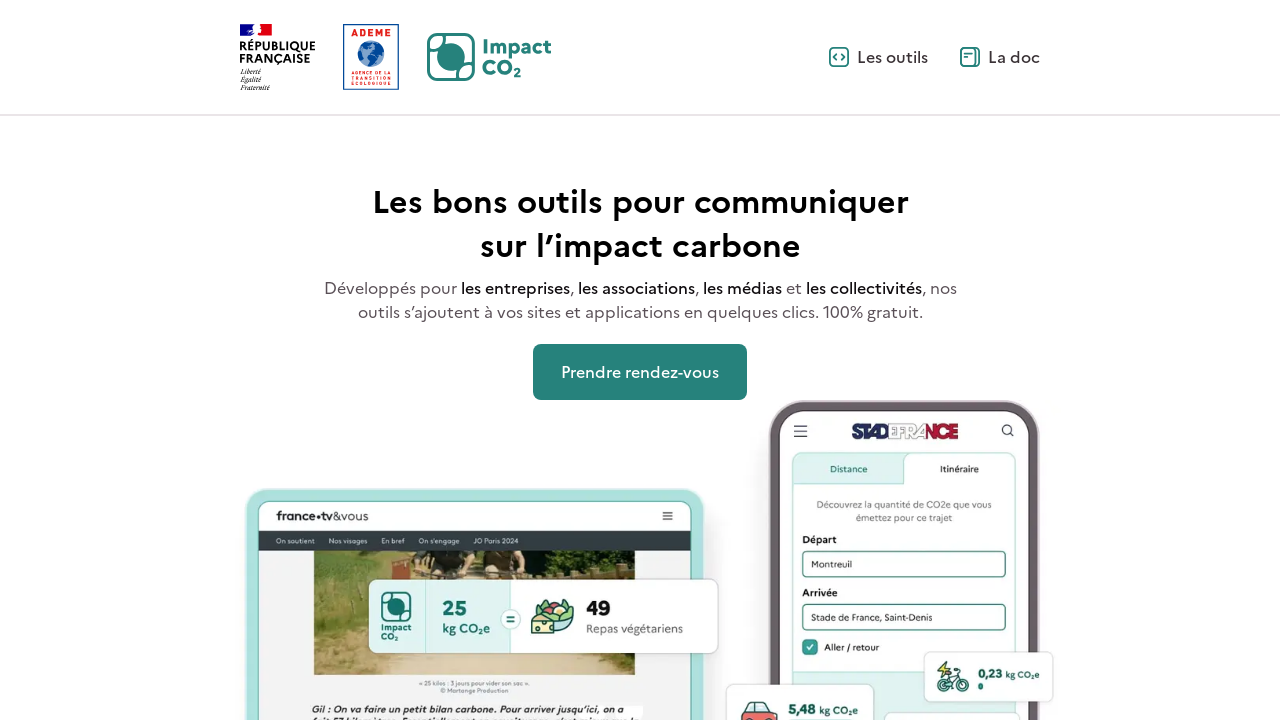

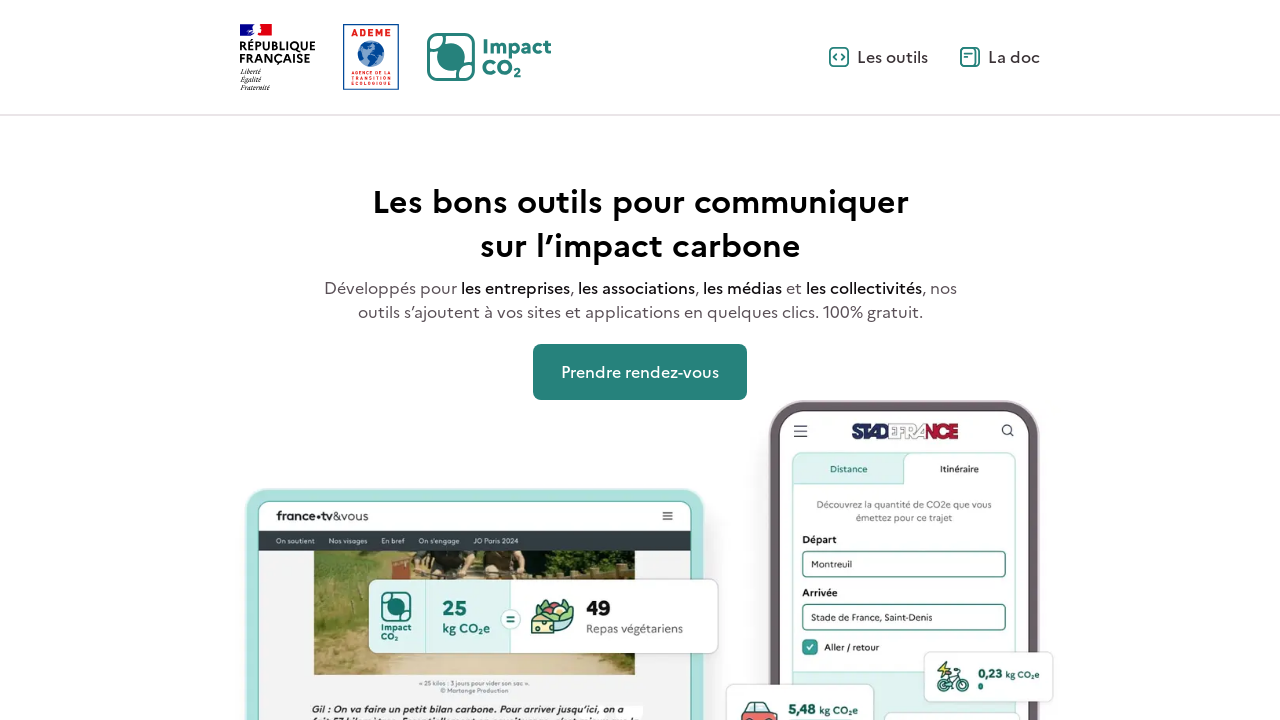